Tests clicking a link that opens a new tab/window and switching to it.

Starting URL: https://www.toolsqa.com/selenium-training/

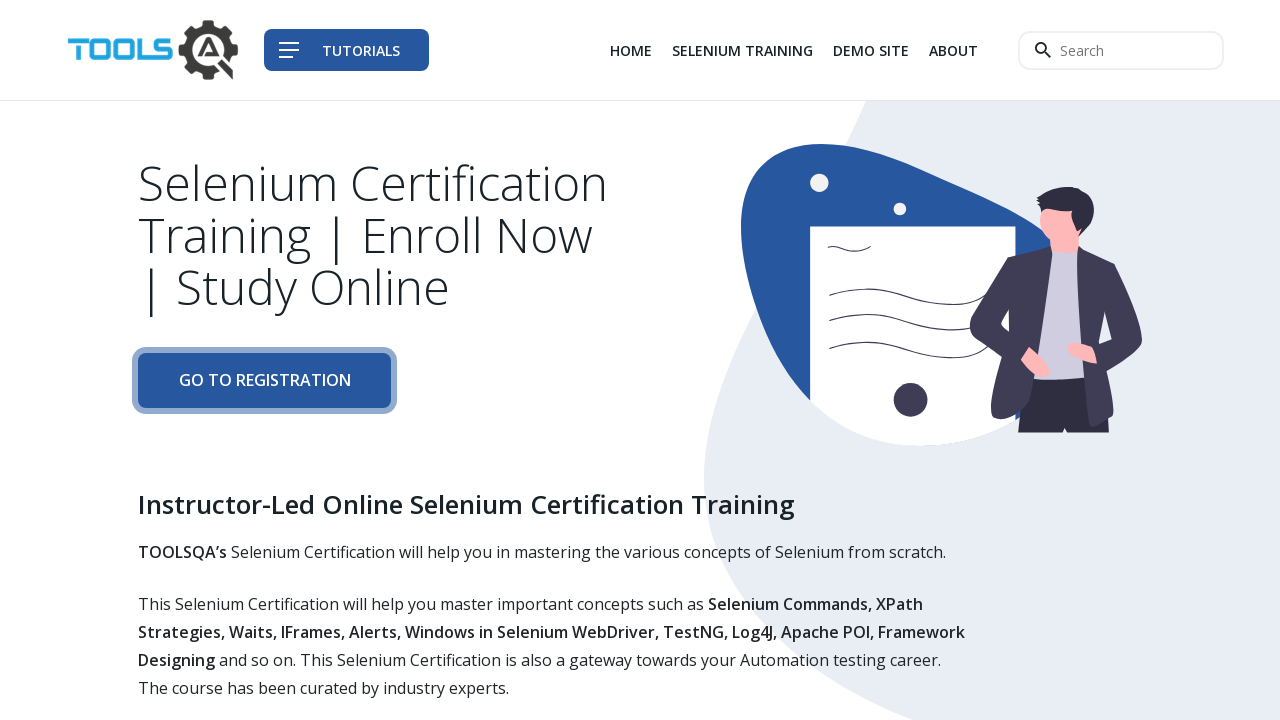

Clicked the third link in the navigation div to open new tab/window at (871, 50) on div.col-auto li:nth-child(3) a
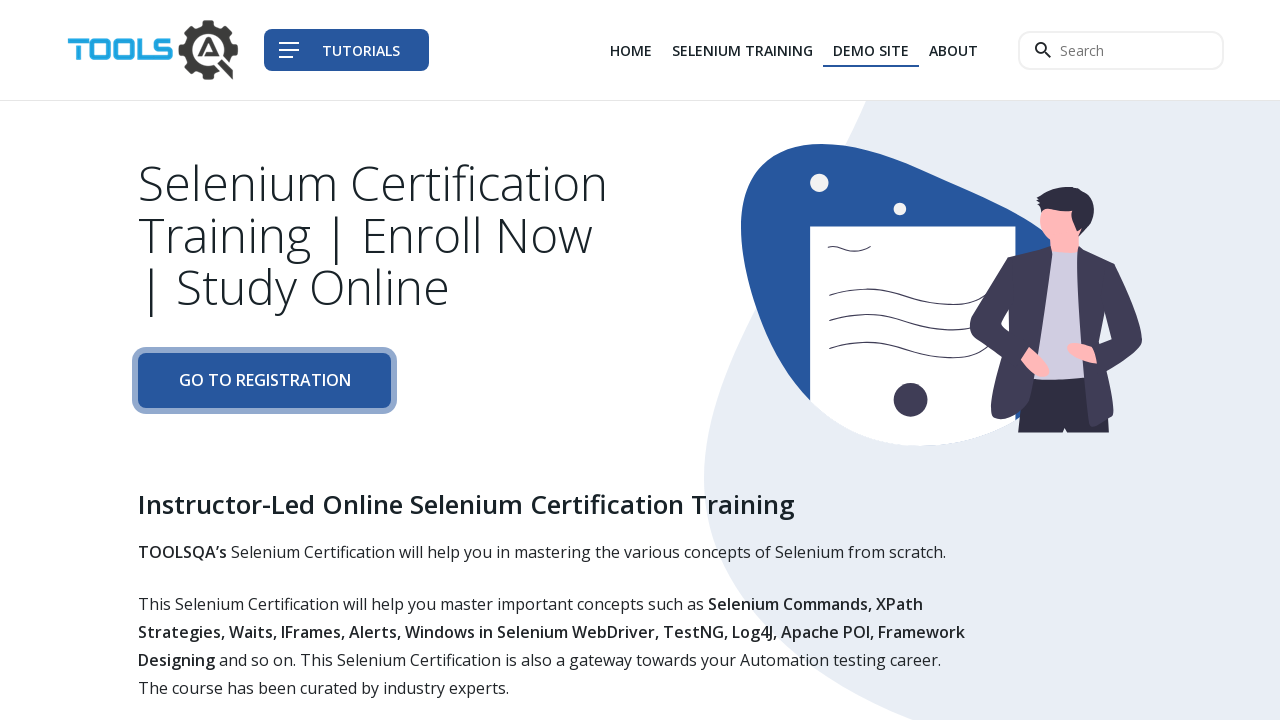

Switched to the newly opened page/tab
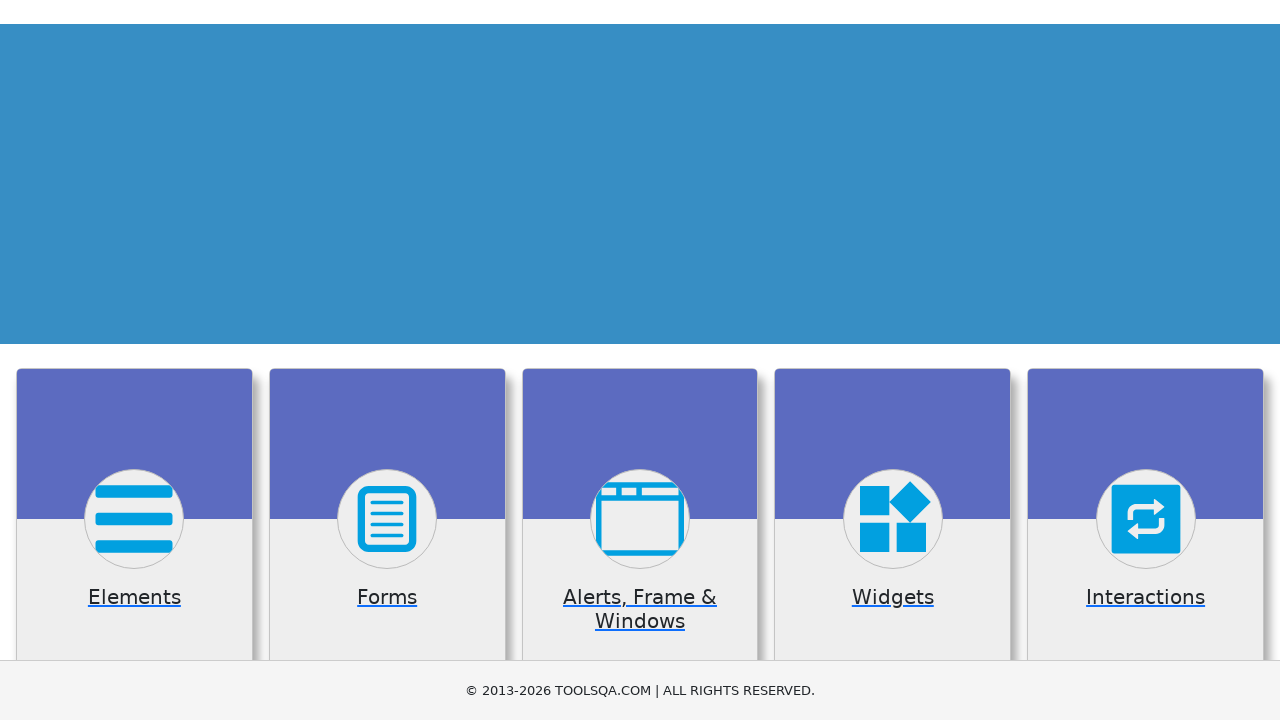

Waited for new page to load completely
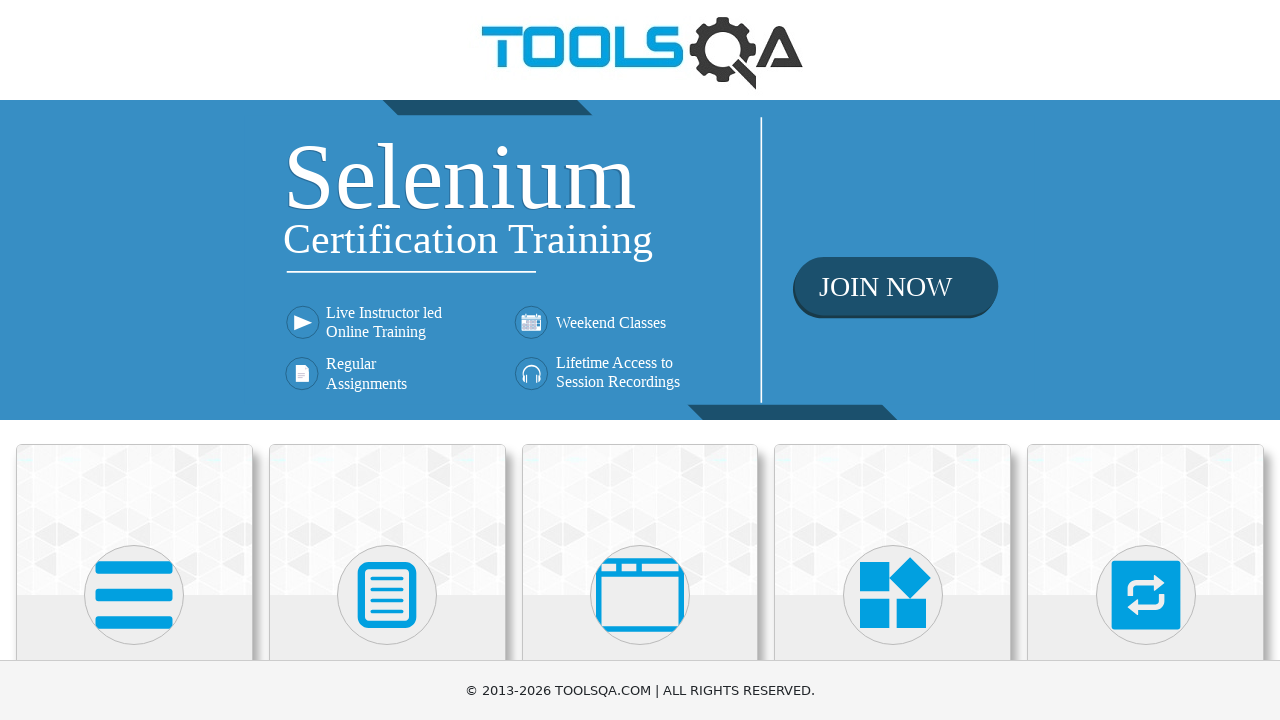

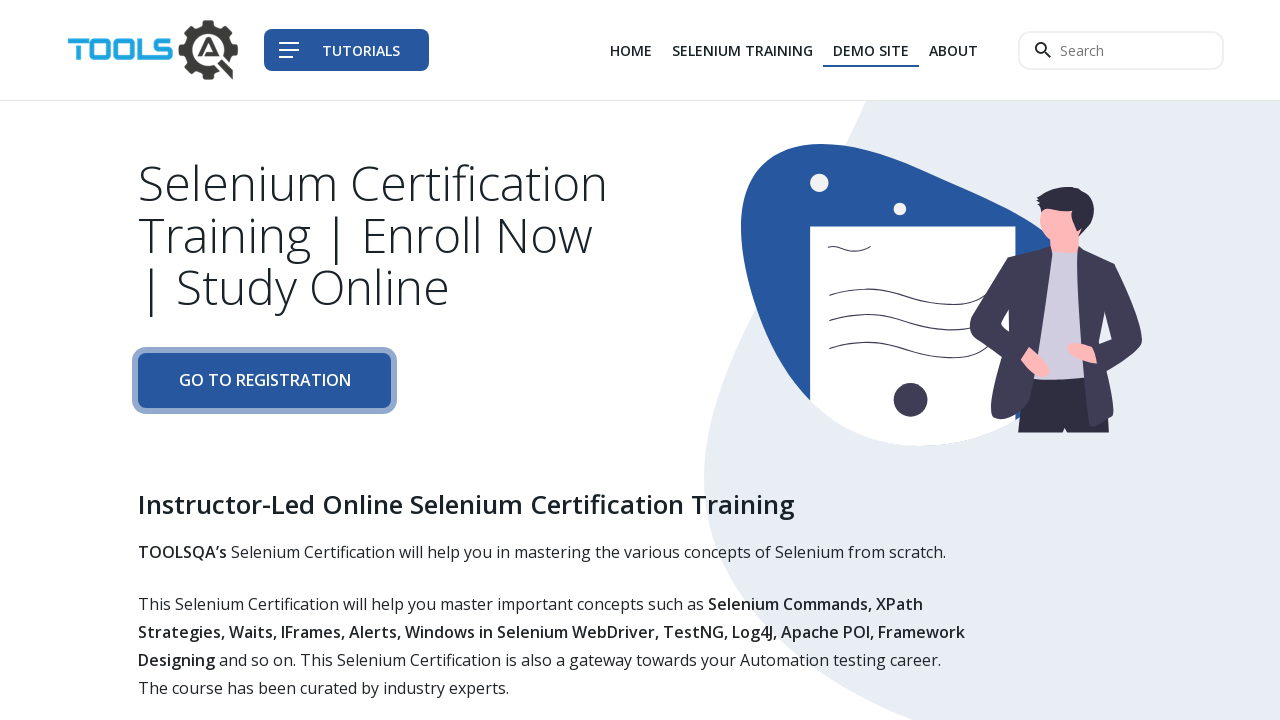